Tests clicking on an external link (OrangeHRM, Inc) from the login page, which opens a new window/tab, demonstrating multiple window handling

Starting URL: https://opensource-demo.orangehrmlive.com/web/index.php/auth/login

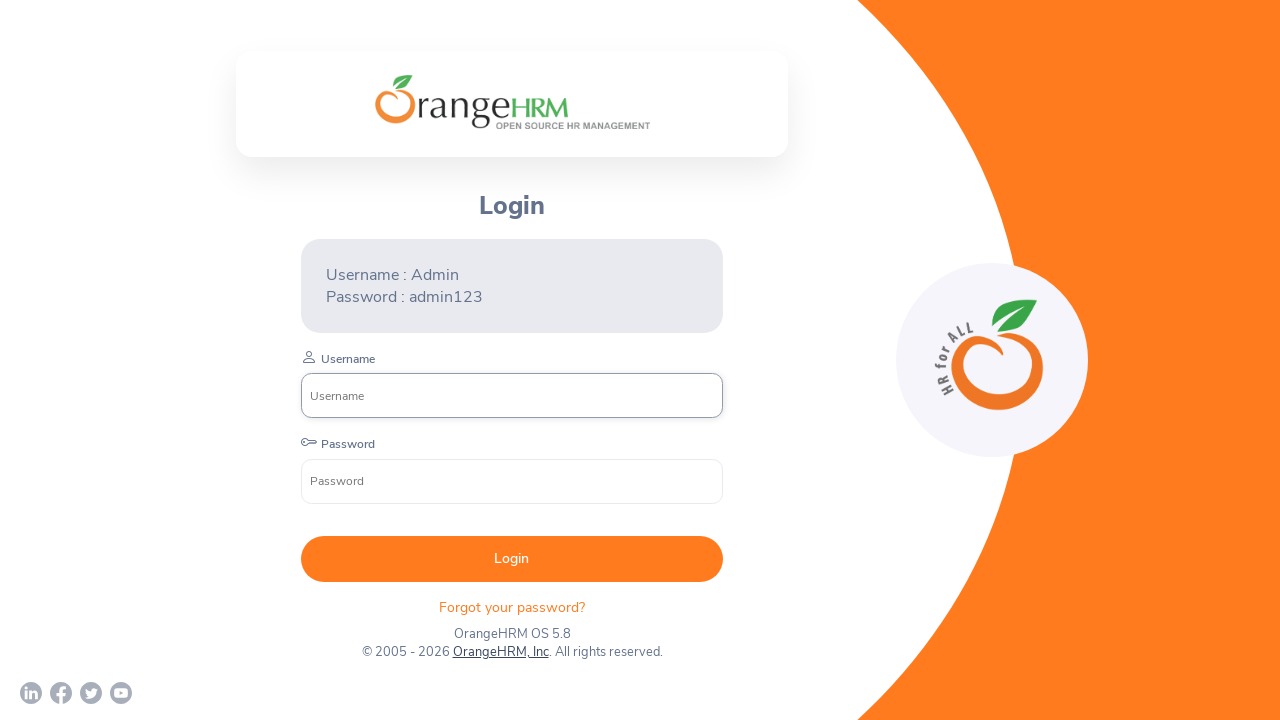

Waited for login page to load (networkidle)
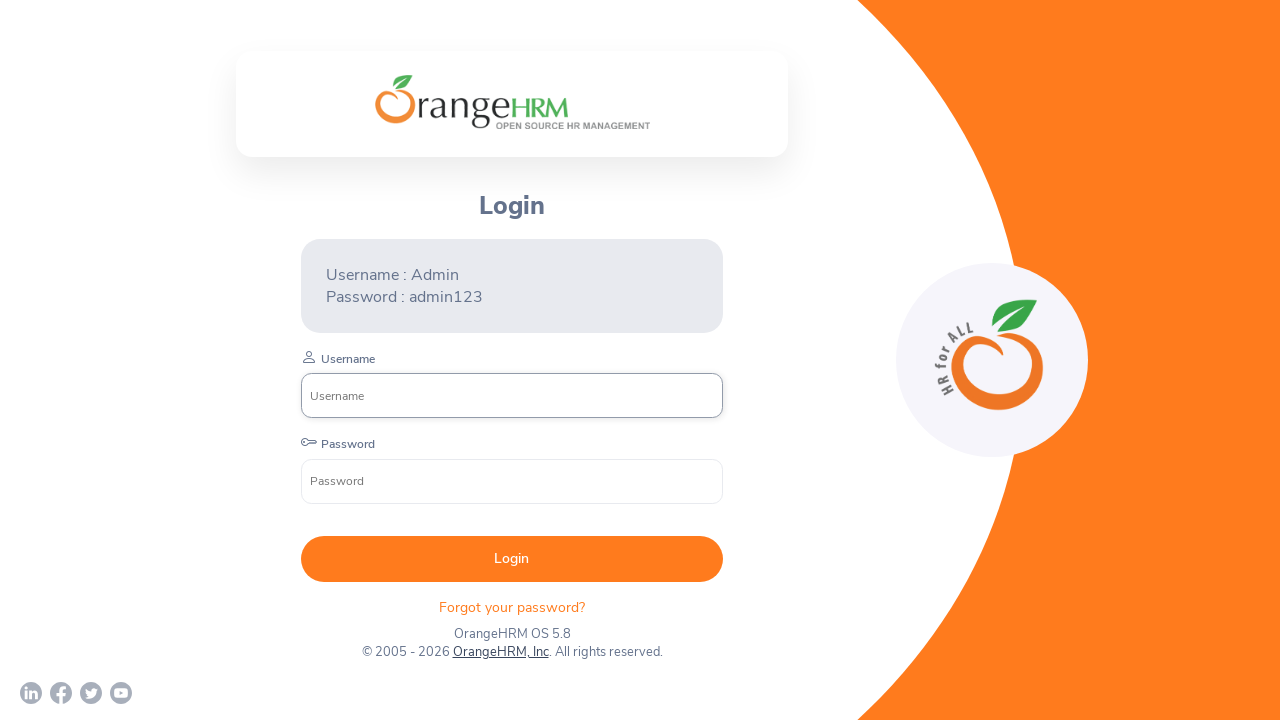

Clicked on OrangeHRM, Inc external link at (500, 652) on xpath=//a[normalize-space()='OrangeHRM, Inc']
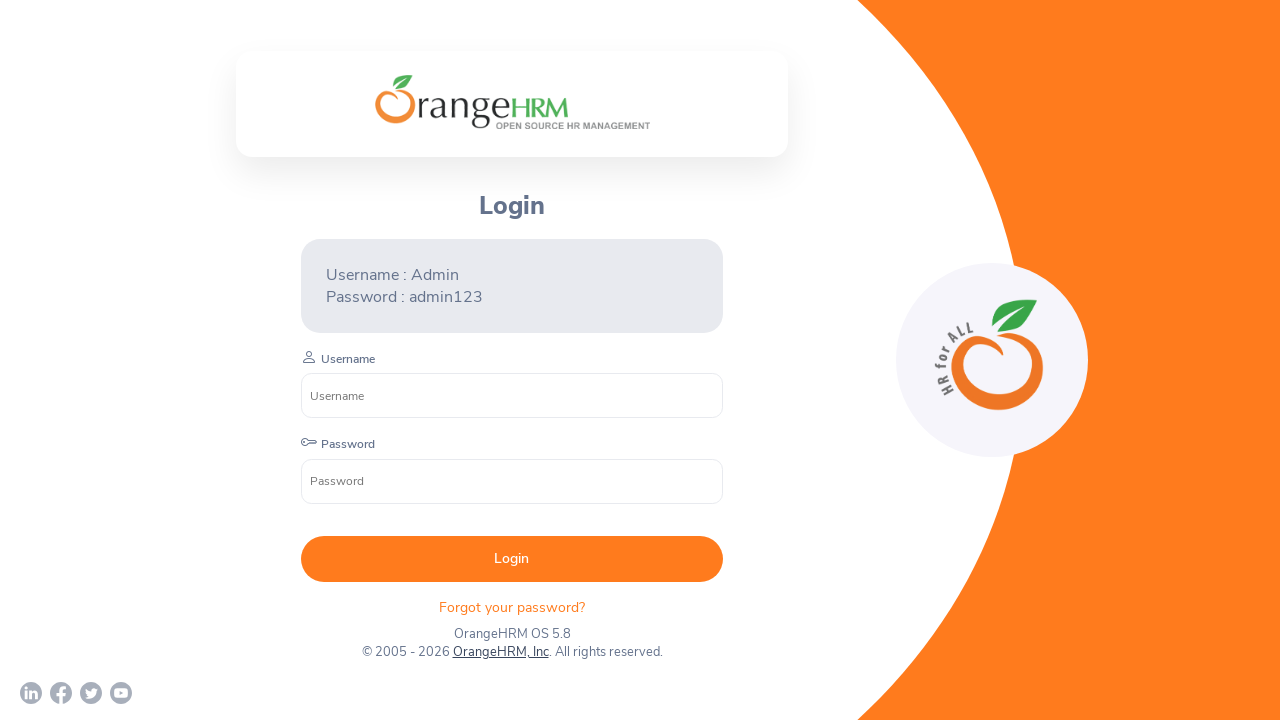

Captured new page/tab opened by external link
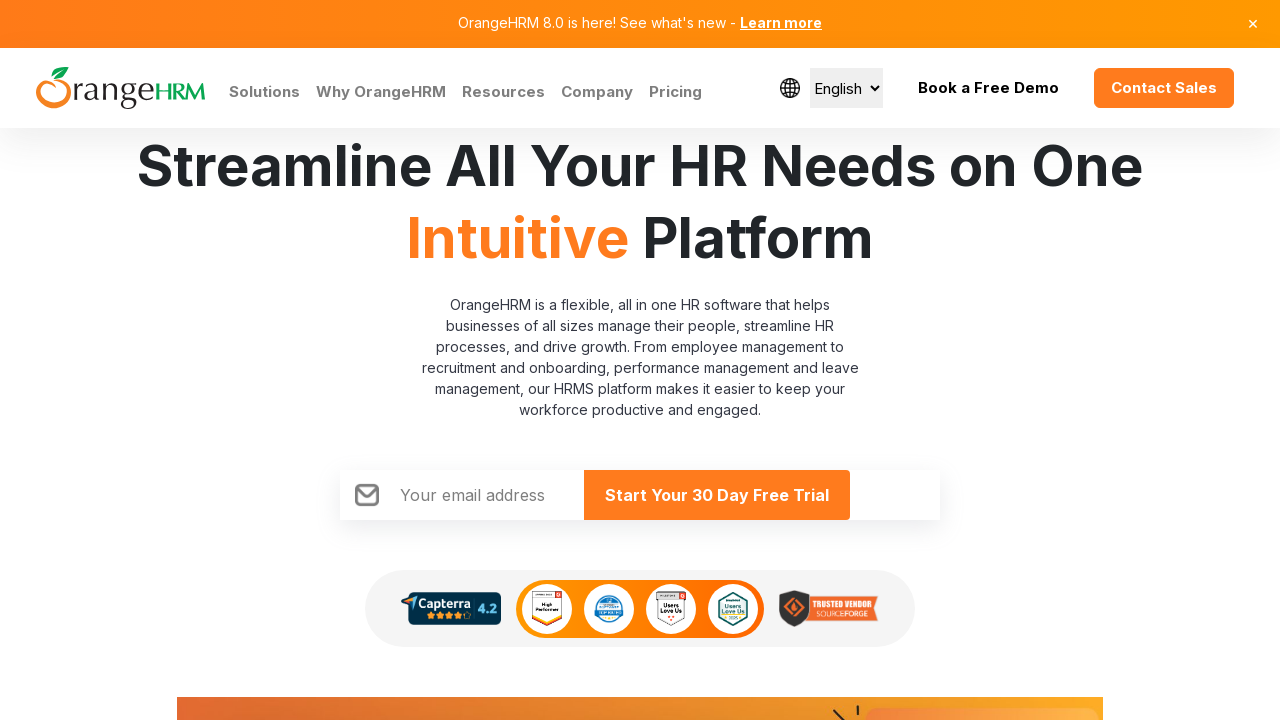

Waited for new page to load (load state)
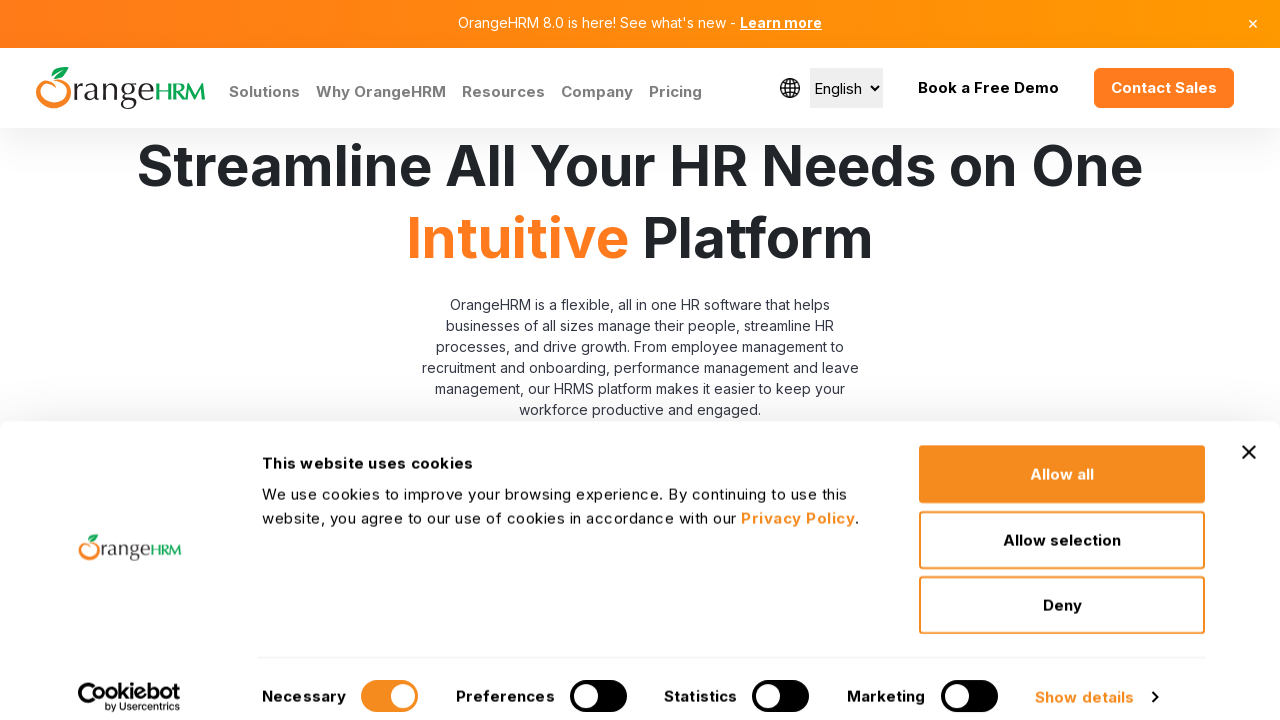

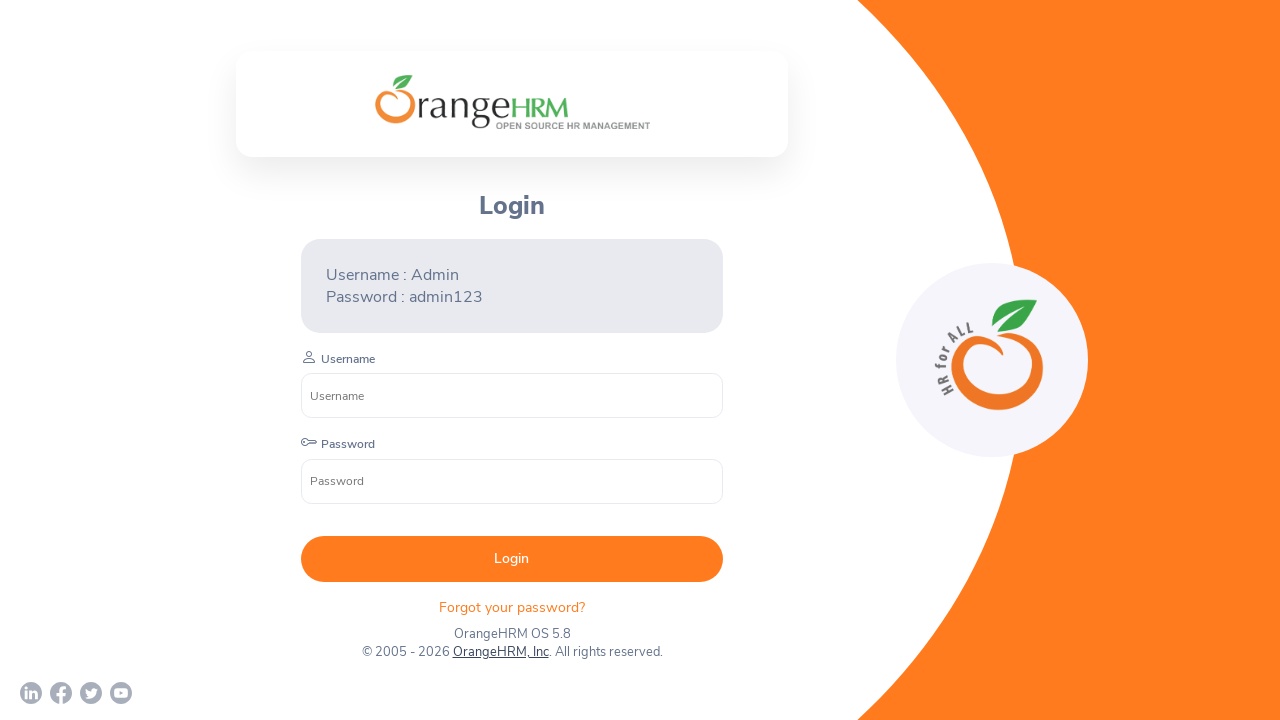